Tests that the todo counter displays the correct number as items are added

Starting URL: https://demo.playwright.dev/todomvc

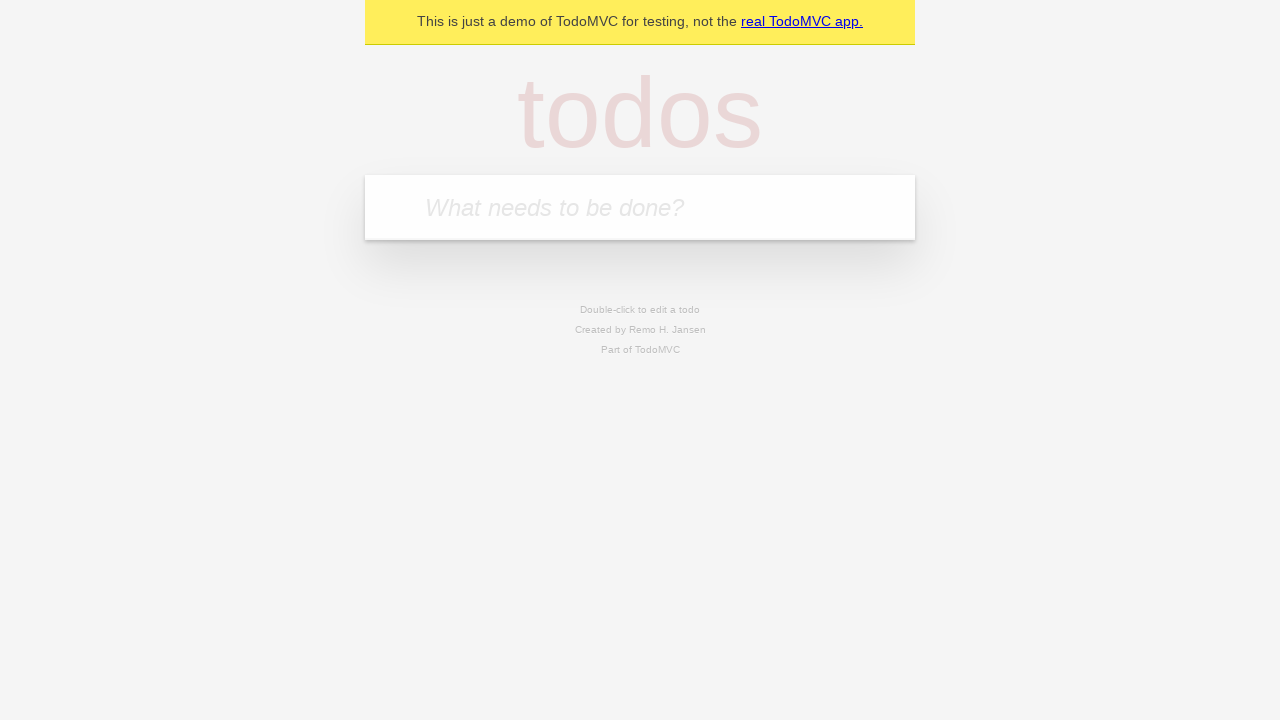

Located the todo input field with placeholder 'What needs to be done?'
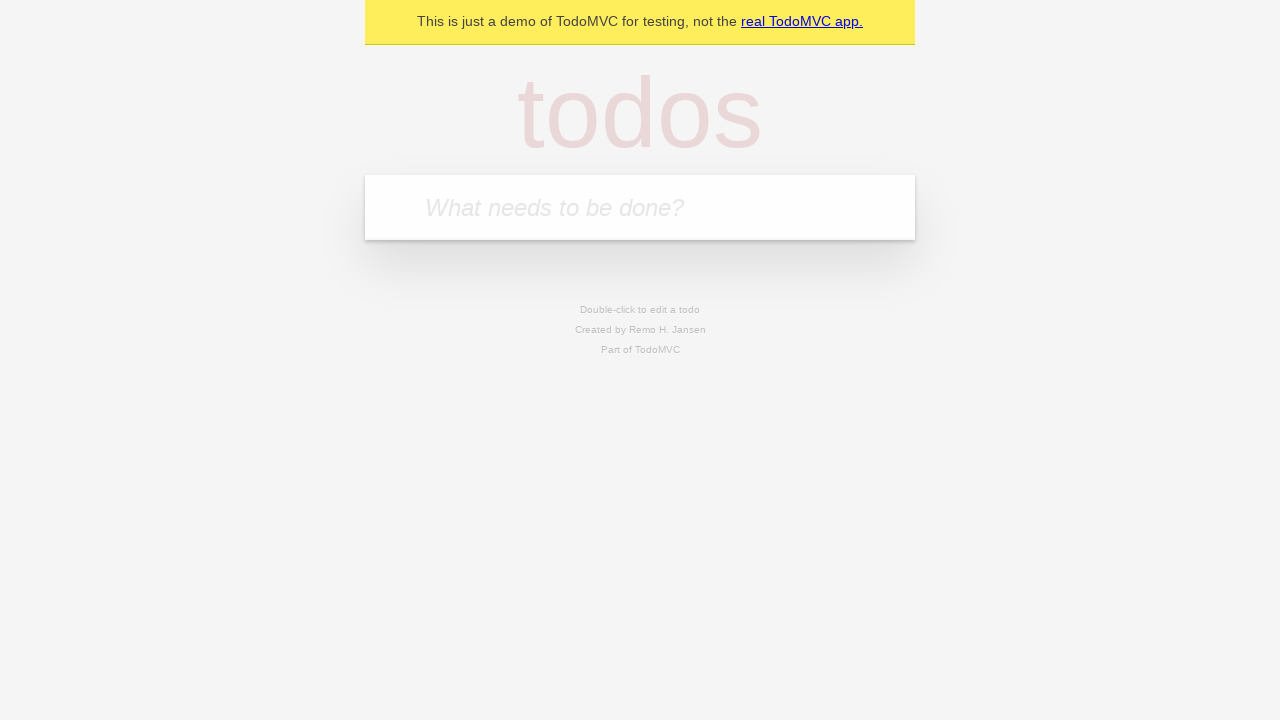

Filled todo input with 'buy some cheese' on internal:attr=[placeholder="What needs to be done?"i]
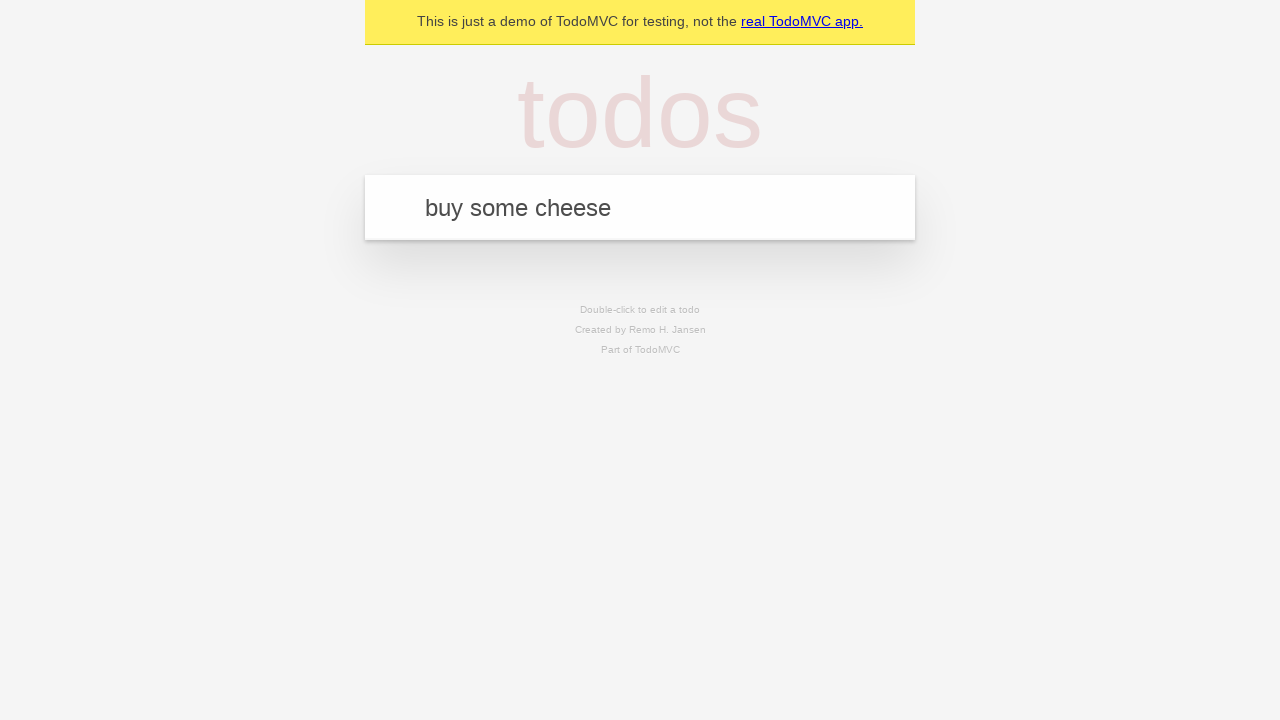

Pressed Enter to submit first todo item on internal:attr=[placeholder="What needs to be done?"i]
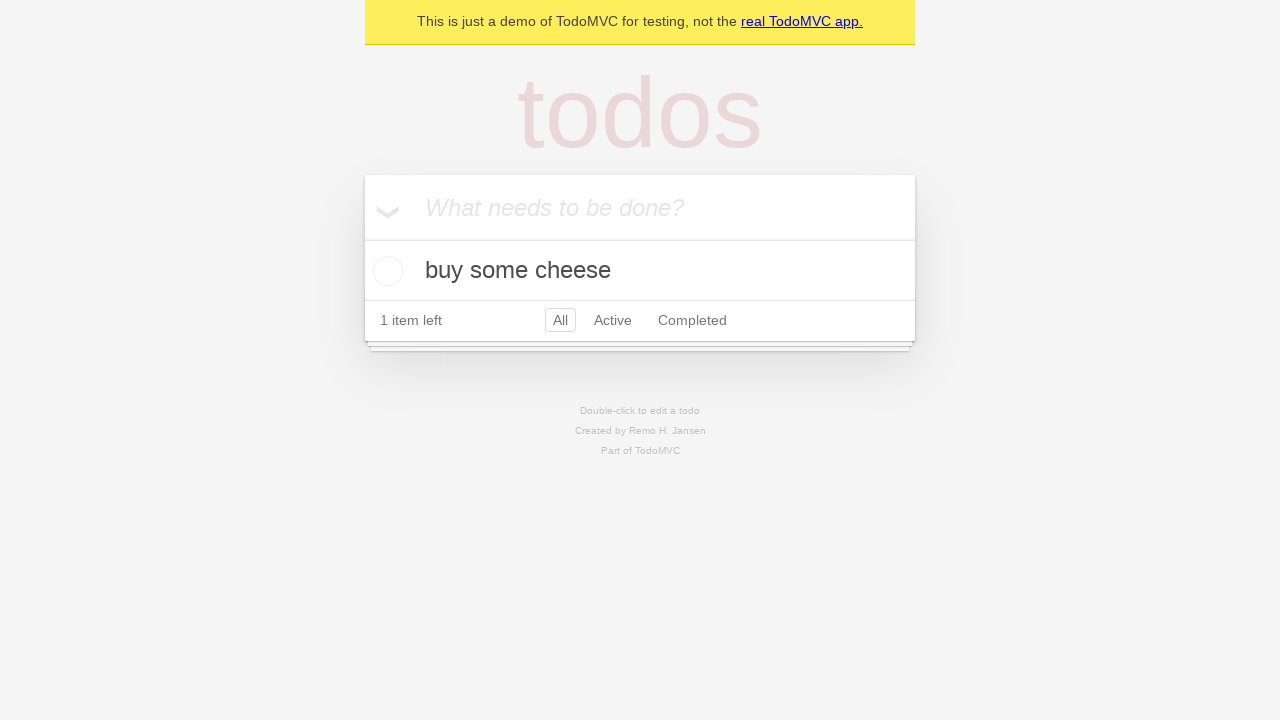

Todo counter element appeared on page
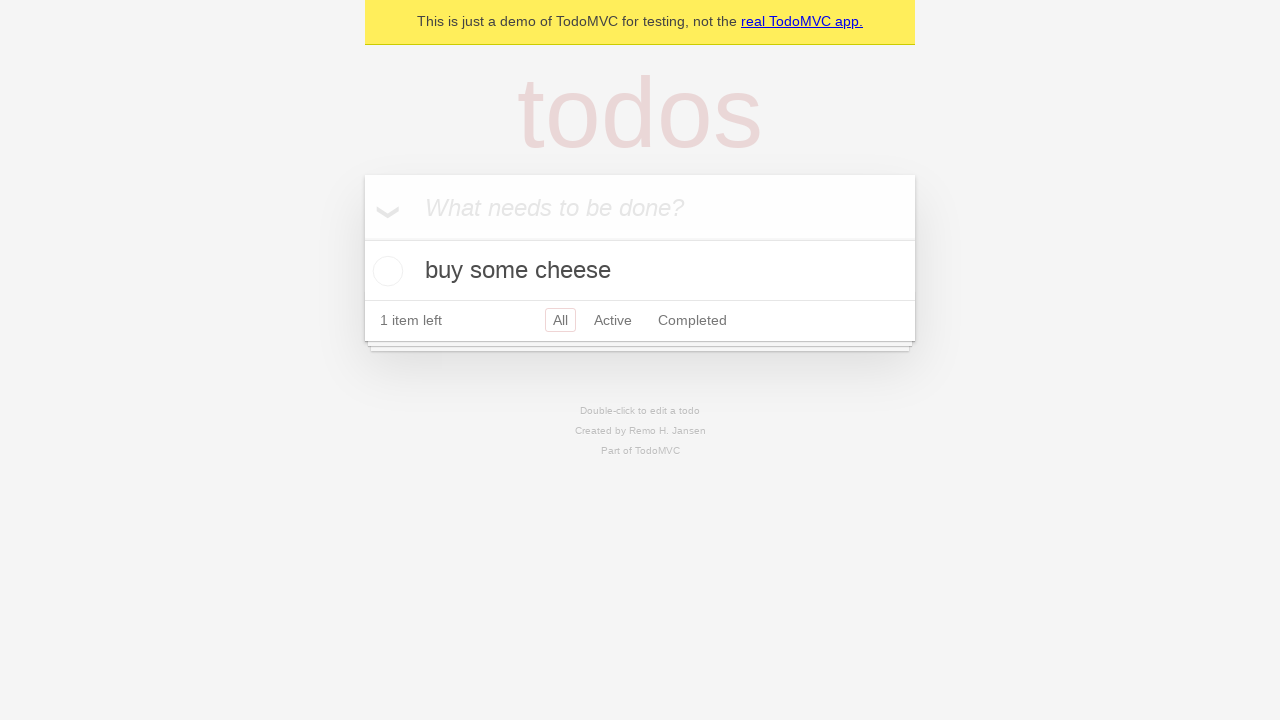

Filled todo input with 'feed the cat' on internal:attr=[placeholder="What needs to be done?"i]
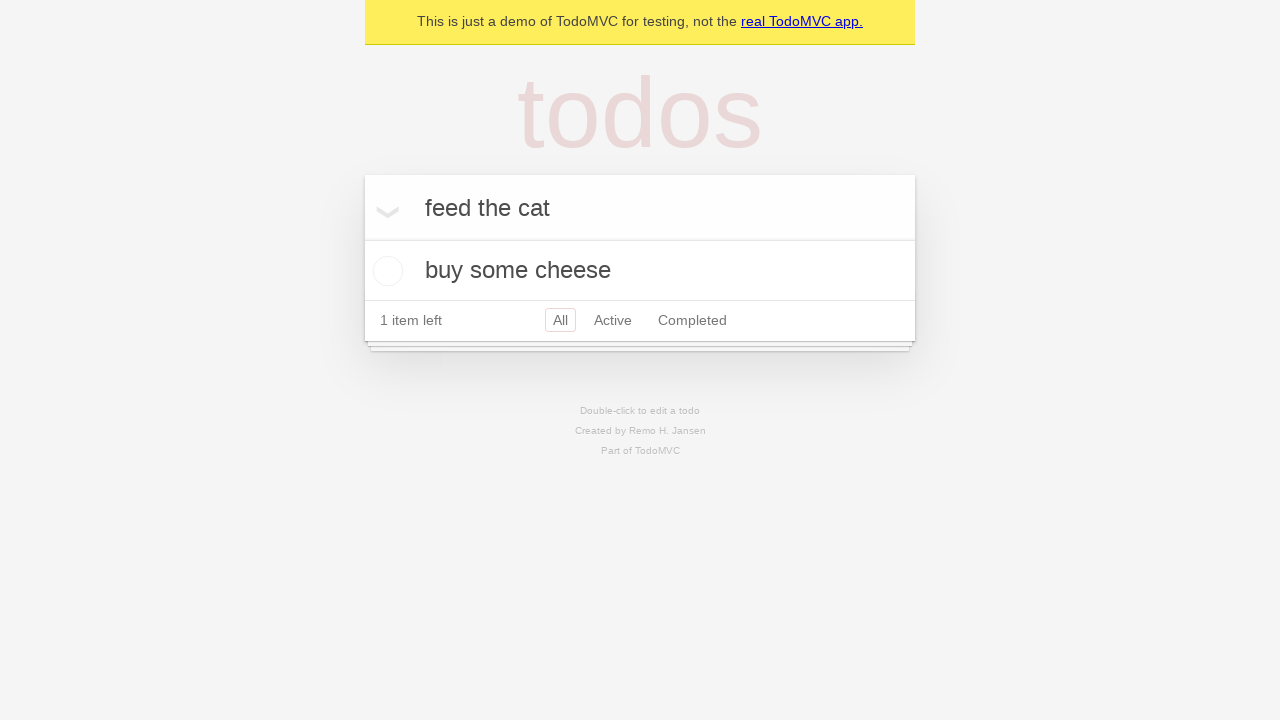

Pressed Enter to submit second todo item on internal:attr=[placeholder="What needs to be done?"i]
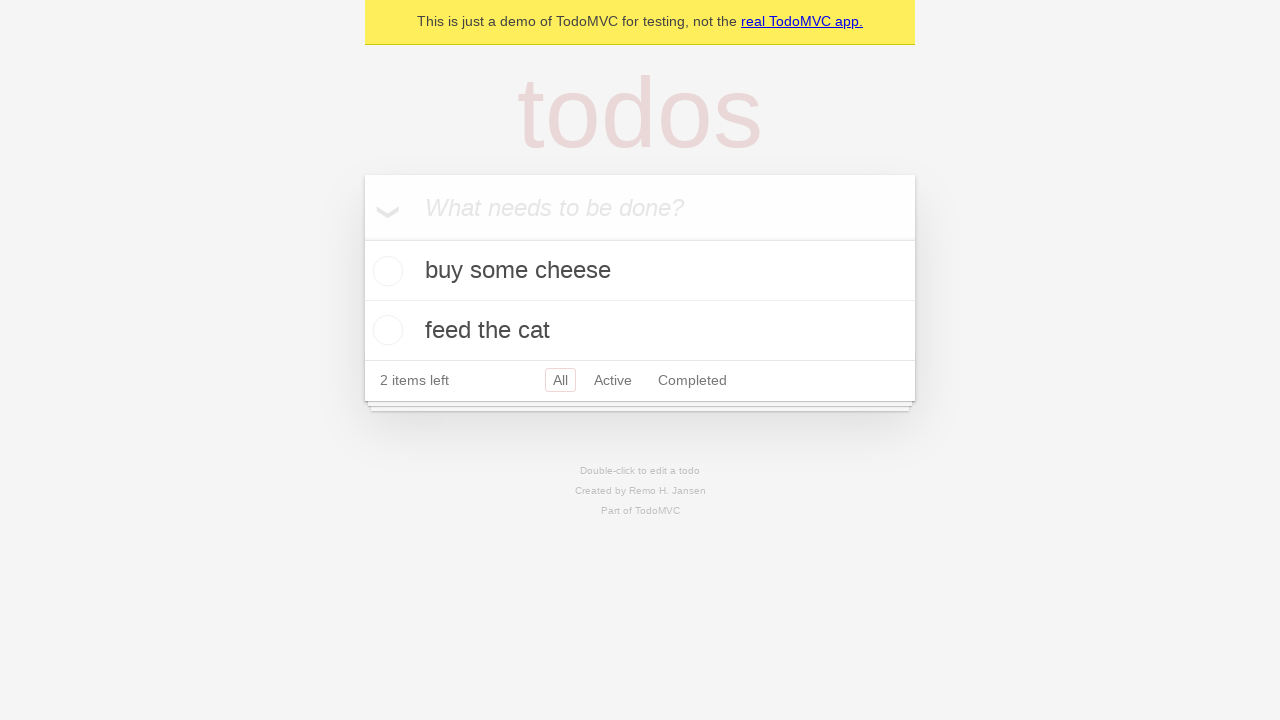

Todo counter updated to show 2 items
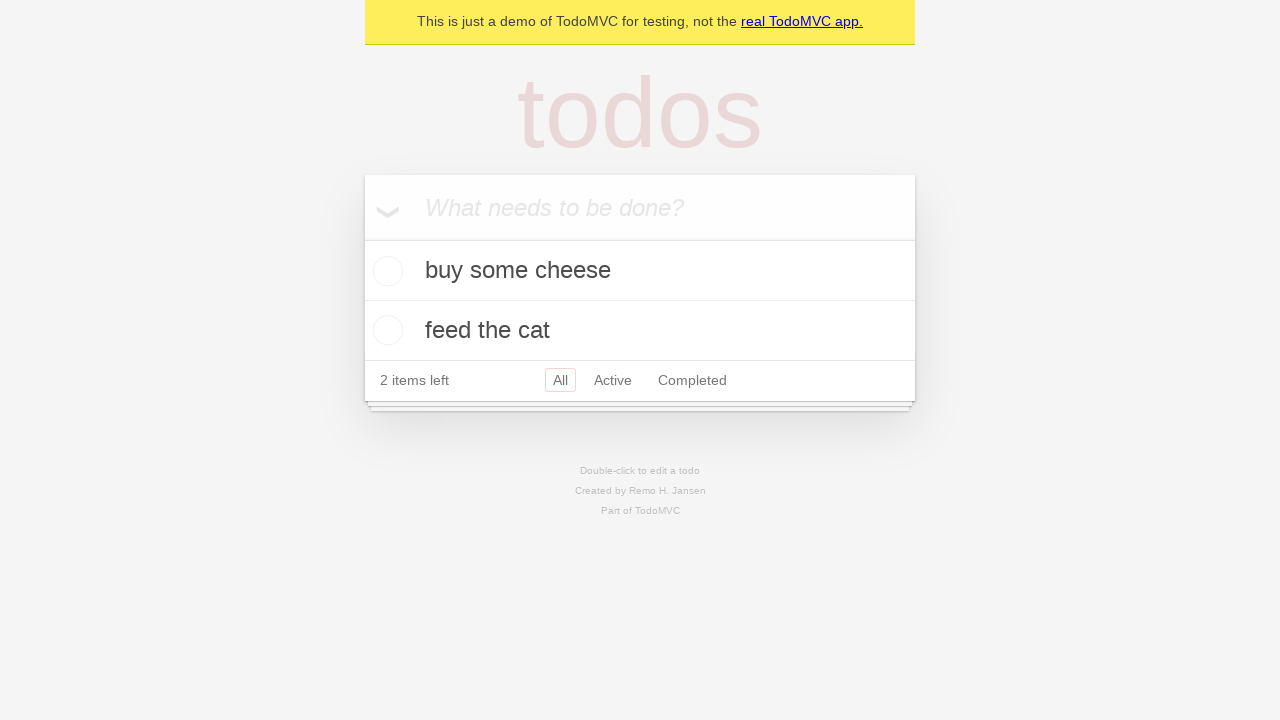

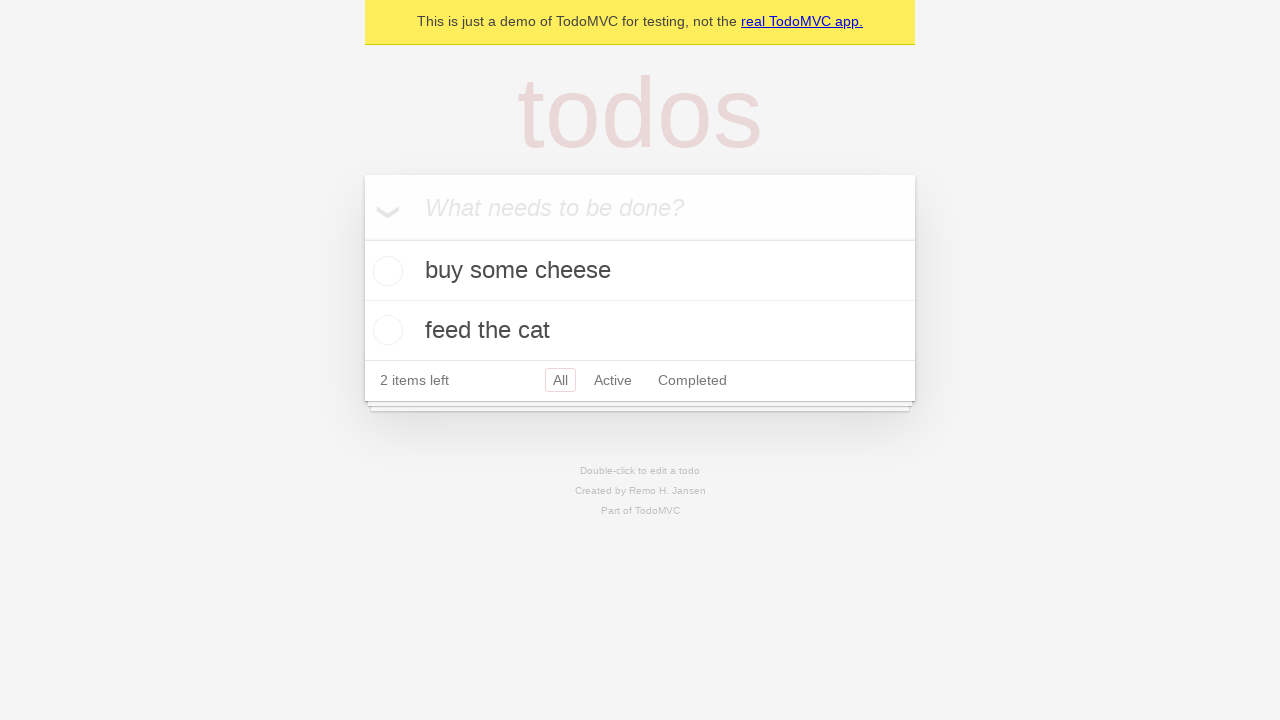